Tests interaction with nested frames by navigating to a frames demo page, accessing a nested iframe within frame_3, and checking a checkbox element inside the nested frame.

Starting URL: https://ui.vision/demo/webtest/frames/

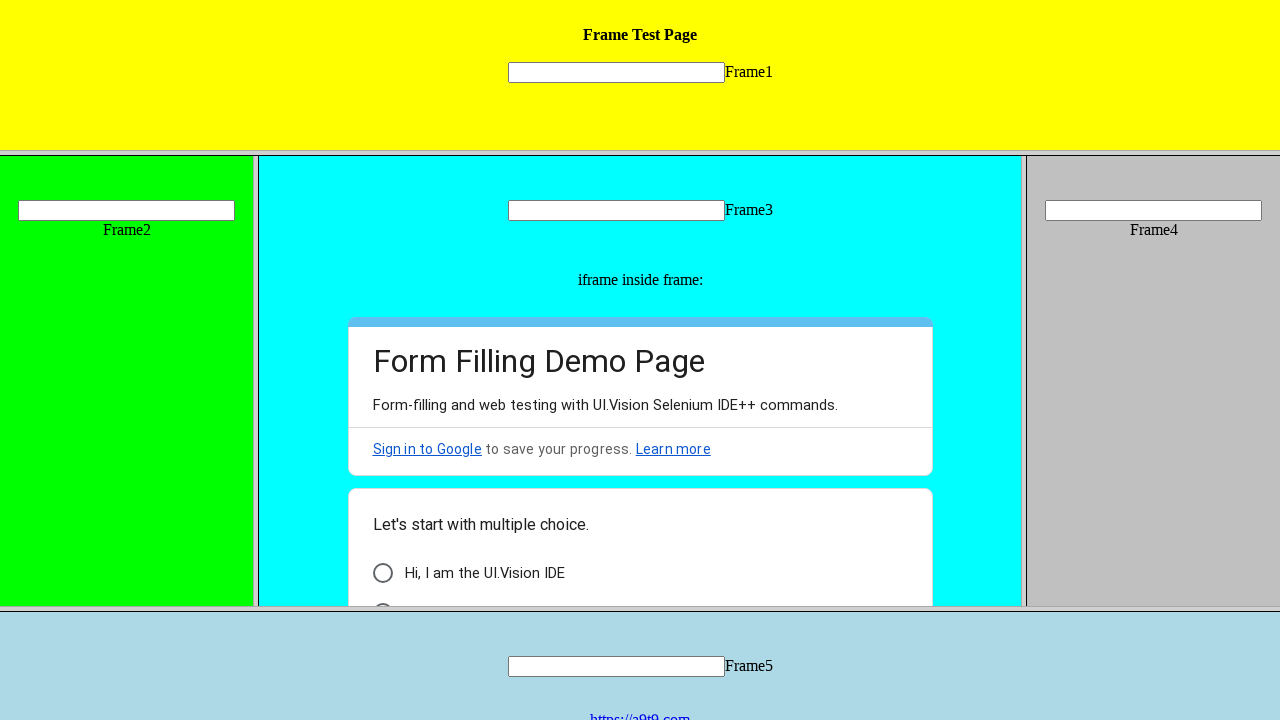

Accessed frame_3 by URL https://ui.vision/demo/webtest/frames/frame_3.html
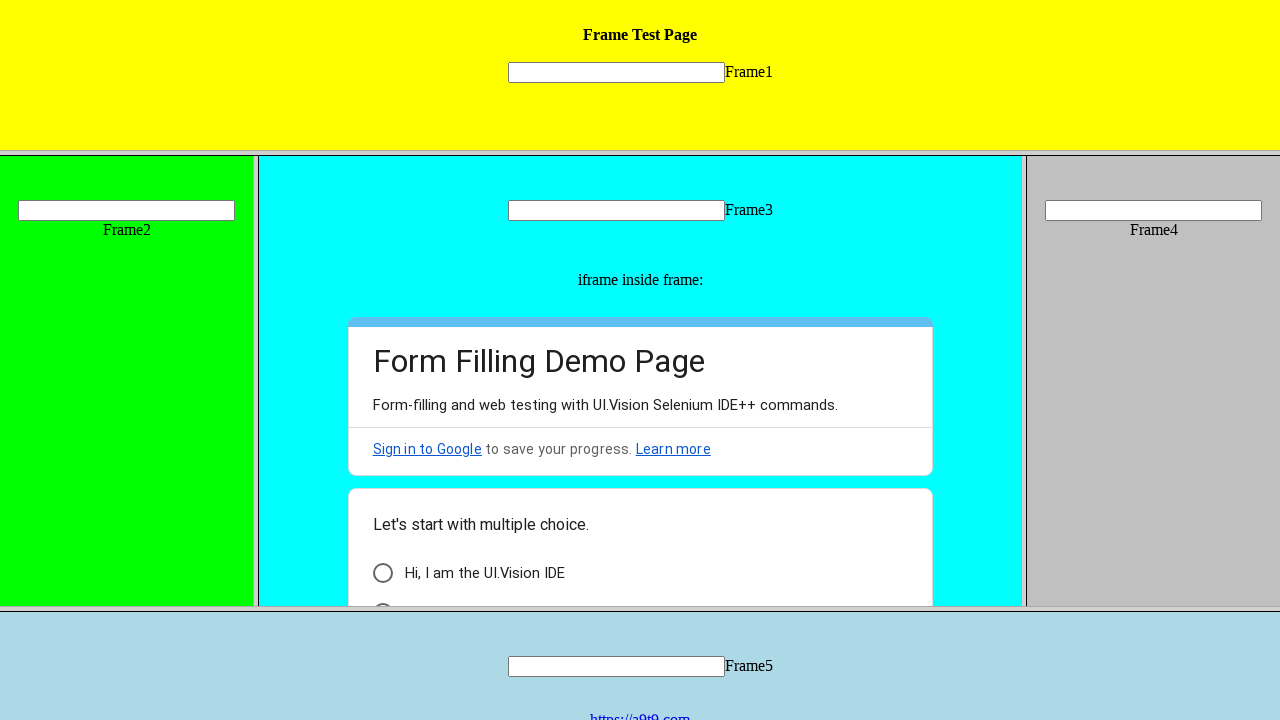

Retrieved nested child frames within frame_3
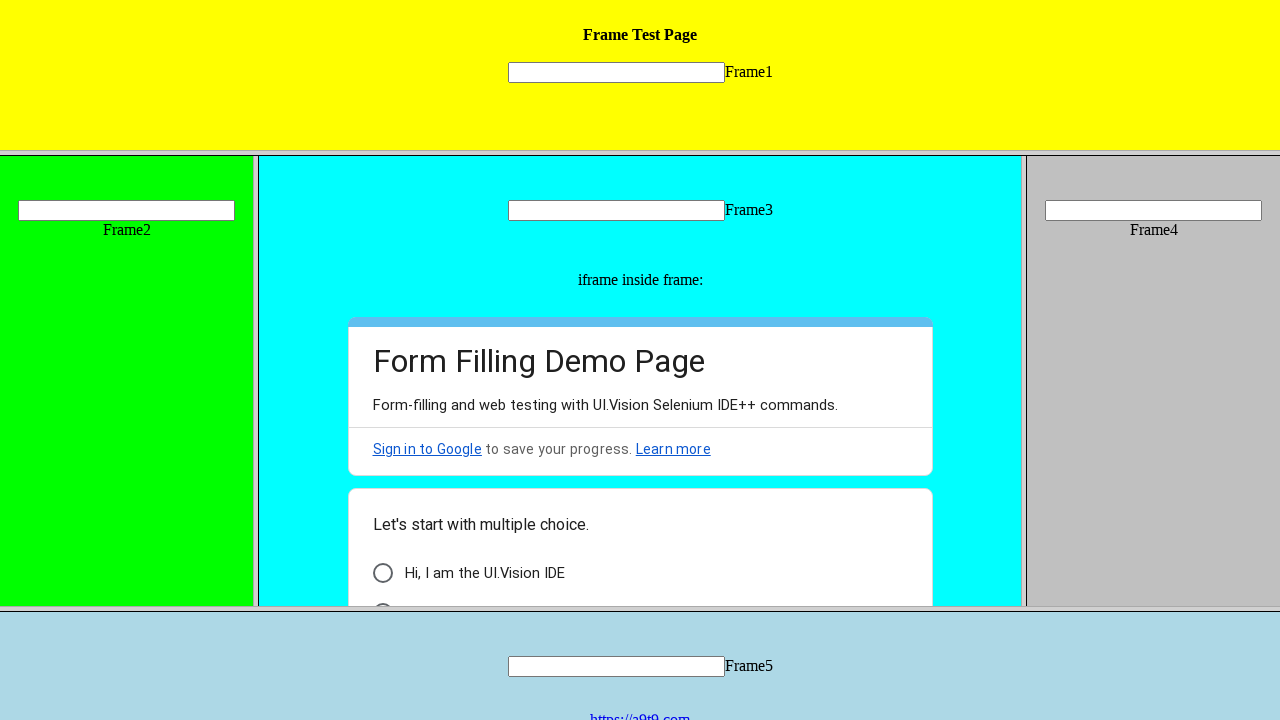

Checked checkbox element in nested frame at (382, 573) on xpath=//div[@id='i6']//div[@class='AB7Lab Id5V1']
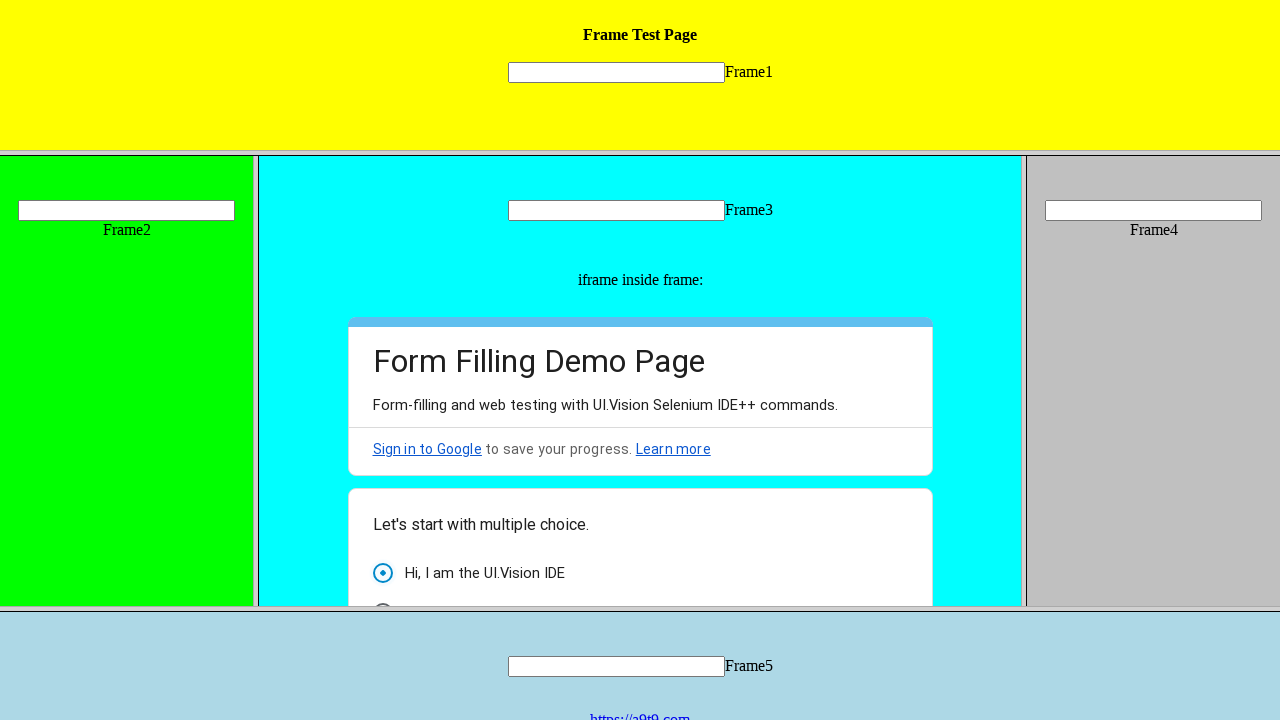

Waited 4000ms for checkbox action to complete
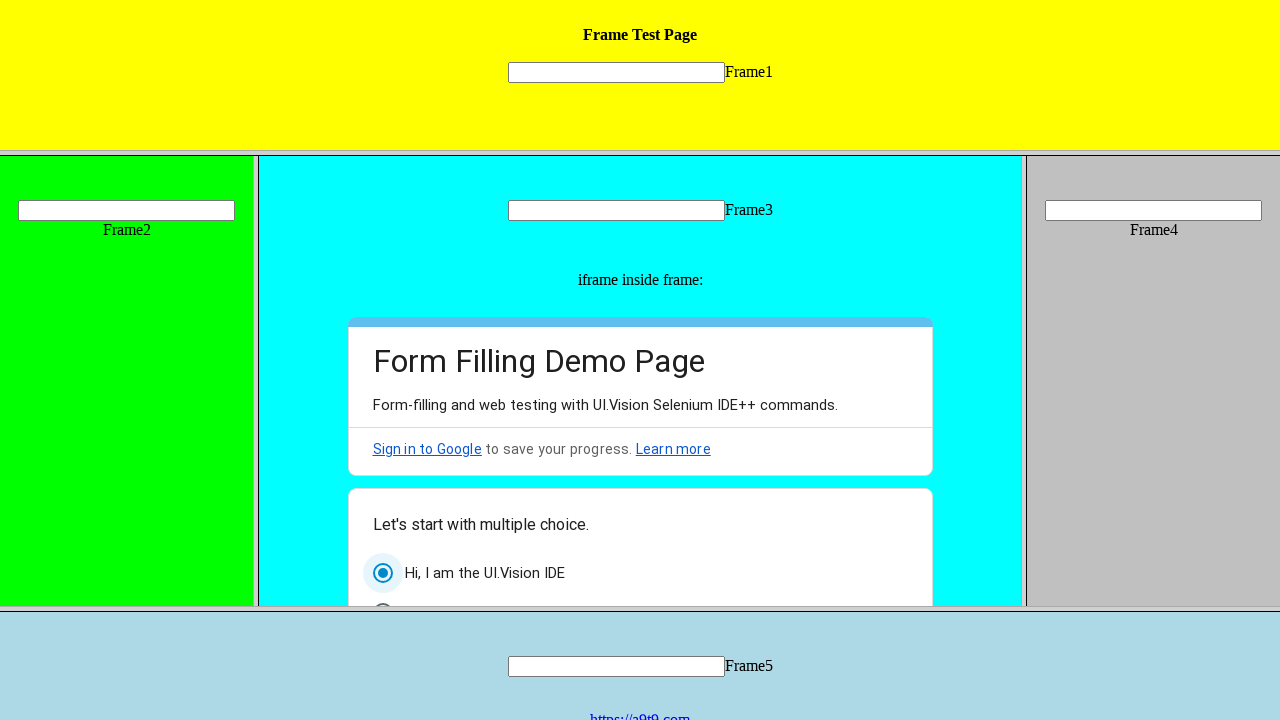

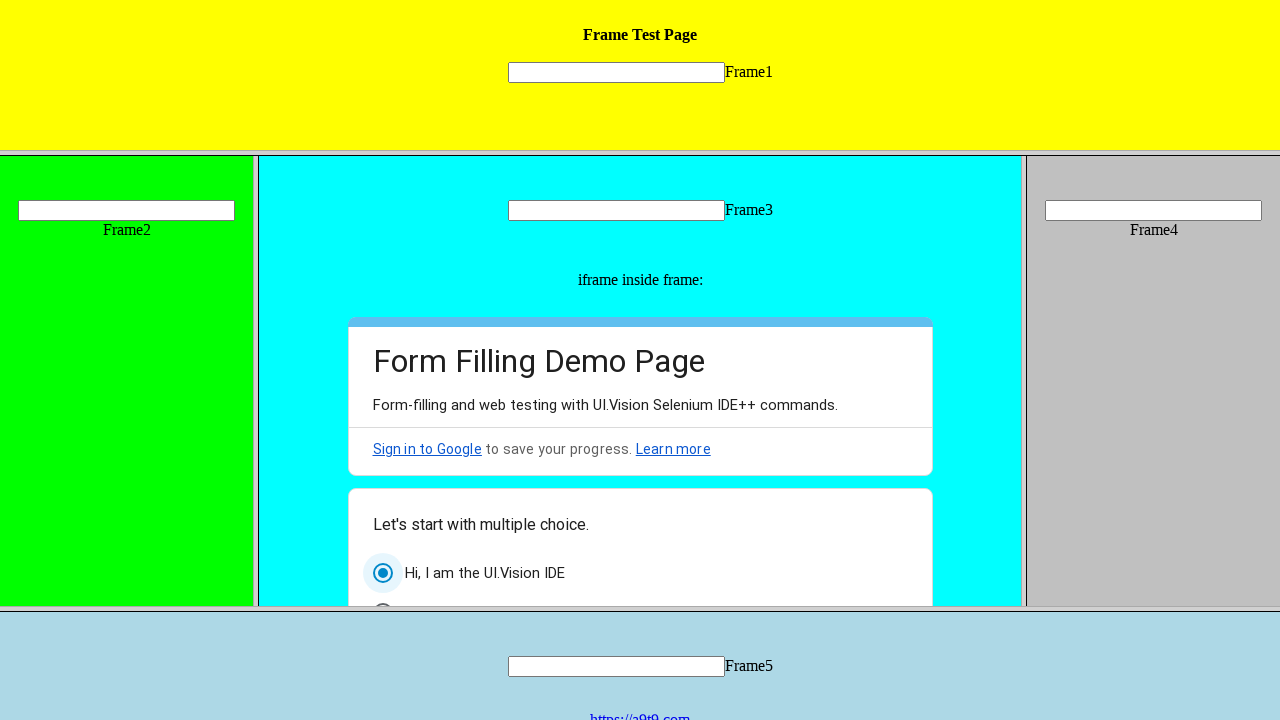